Tests navigation by loading all pages accessible from the navbar for the Portuguese locale, clicking through each navigation link and verifying the URL changes correctly

Starting URL: https://leandropata.pt/pt

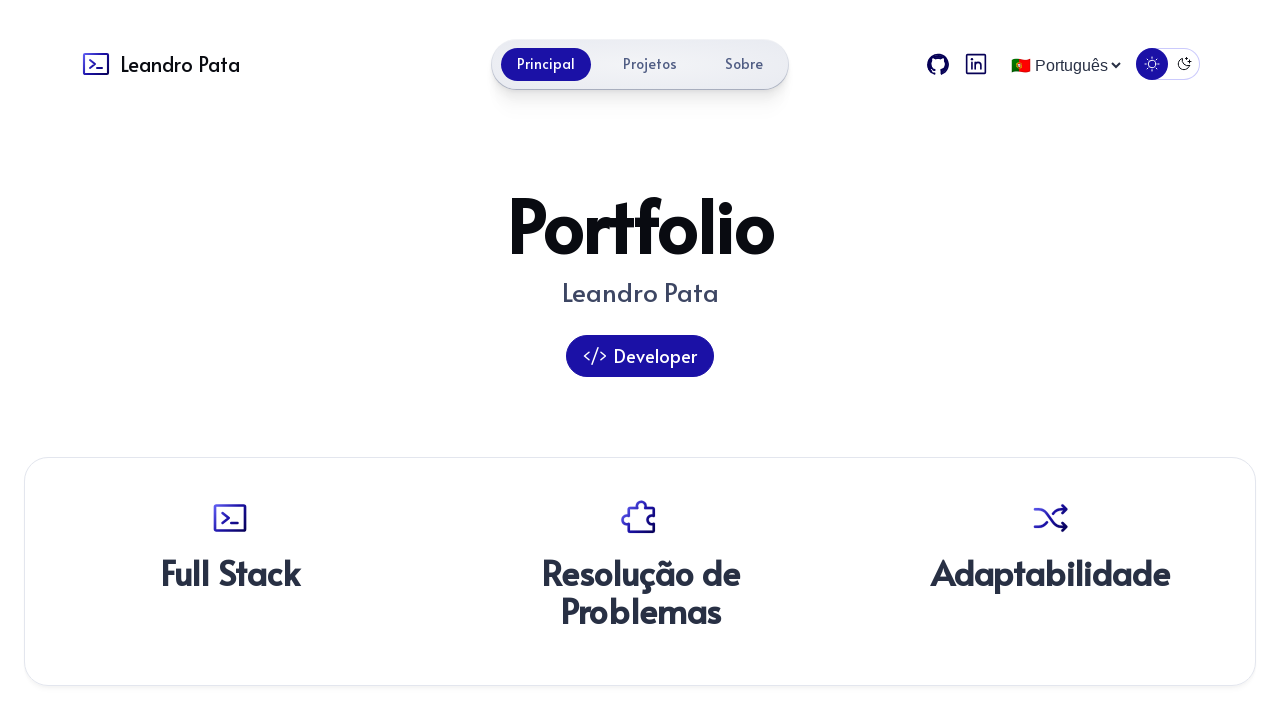

Menu toggle element loaded
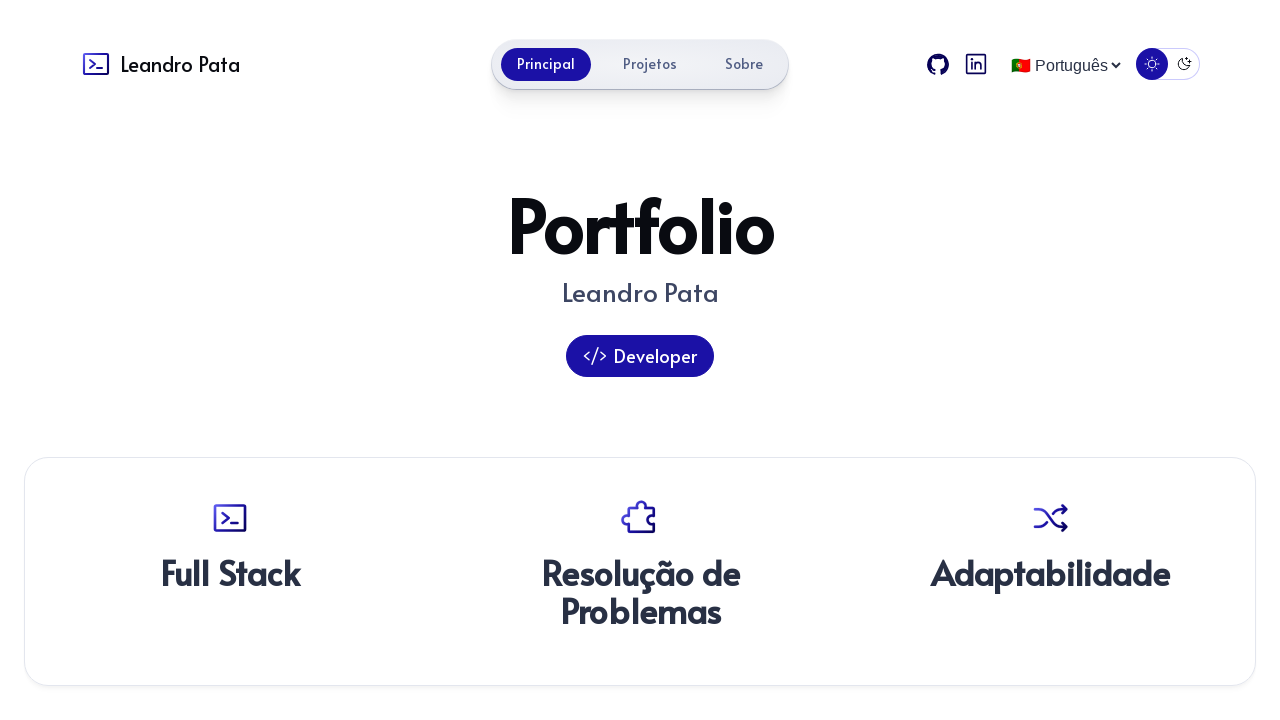

Navbar became visible
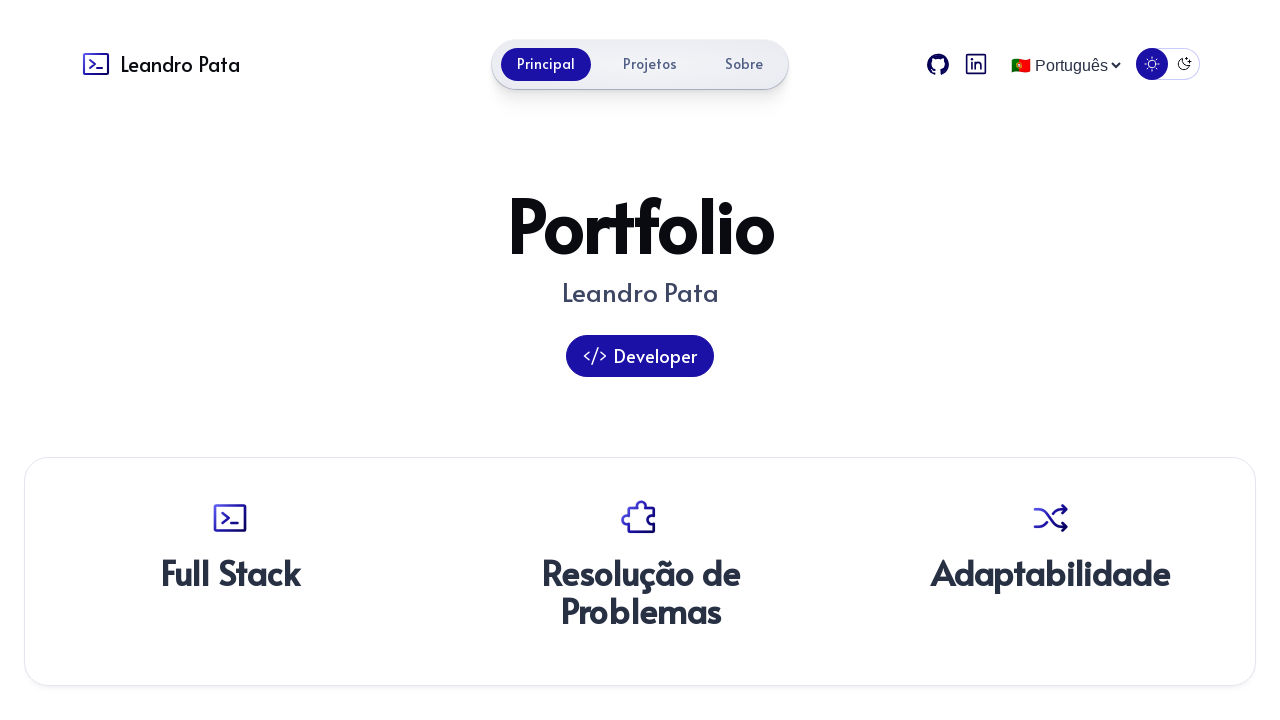

Extracted 3 navbar links
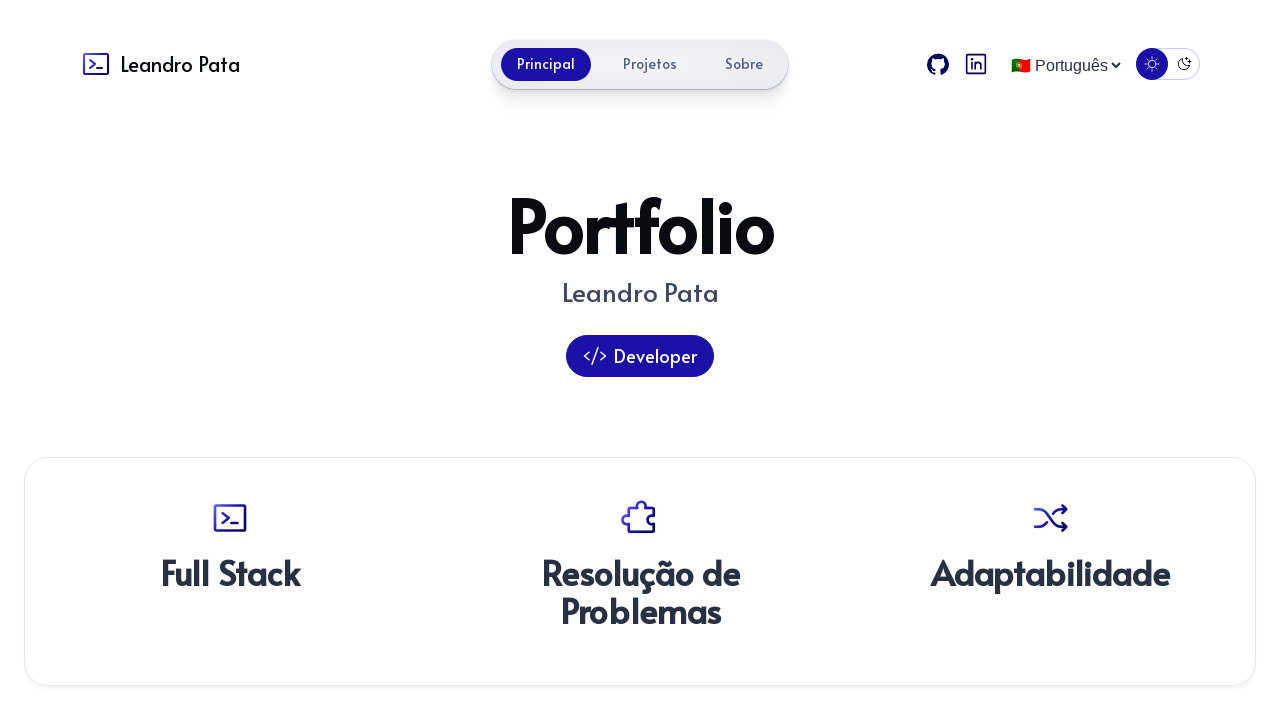

Found navbar link 'Sobre' with href '/pt/about/'
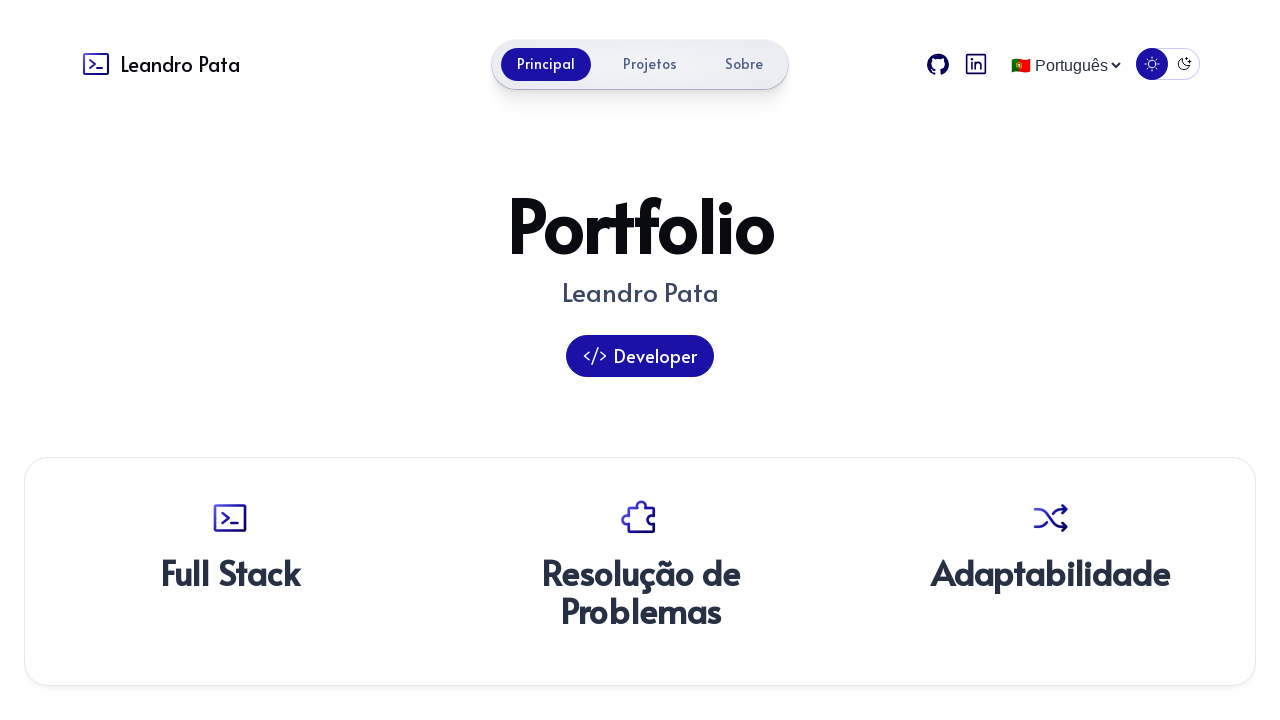

Clicked navbar link 'Sobre' at (744, 64) on internal:role=link[name="Sobre"i]
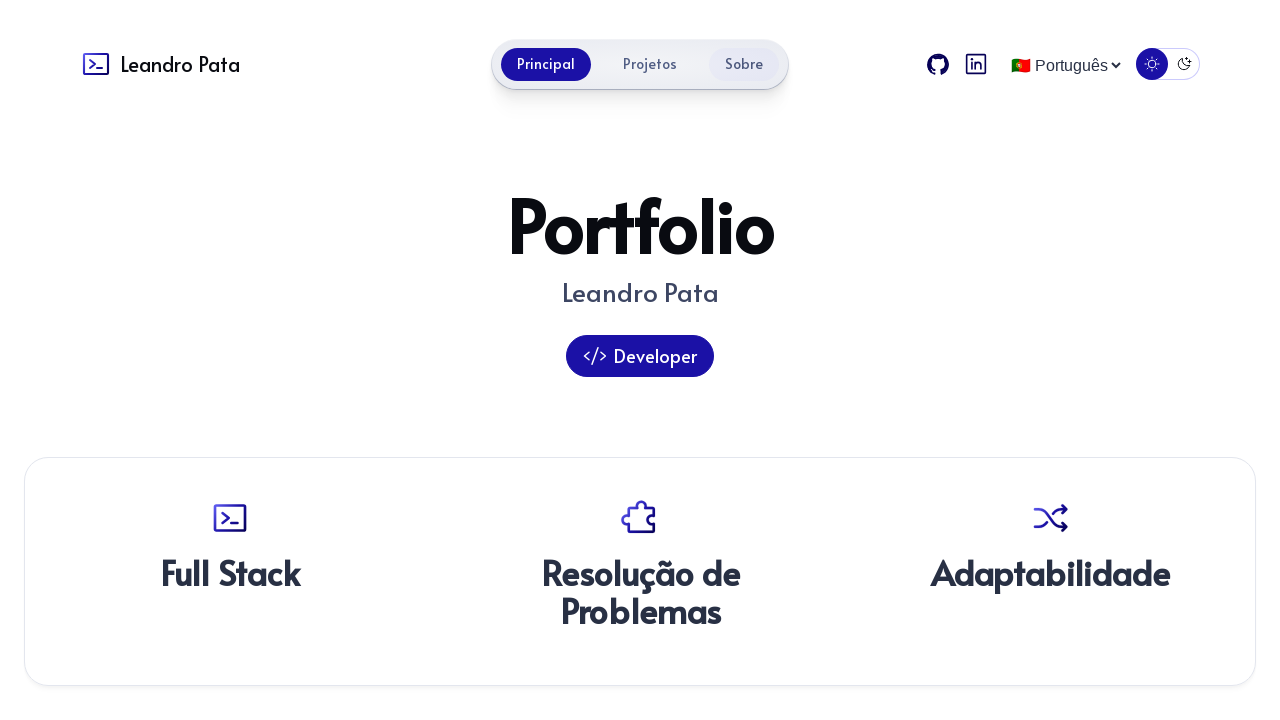

Navigated to https://leandropata.pt/pt/about/
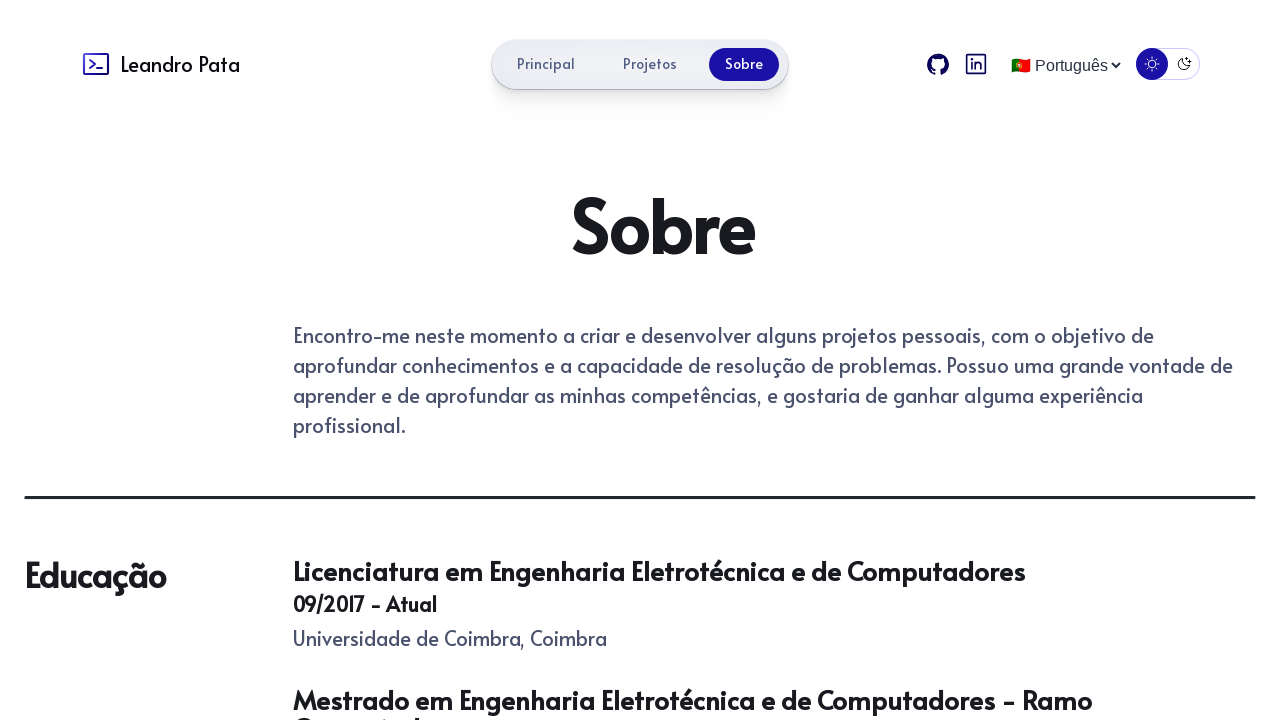

Menu toggle element reloaded after navigation
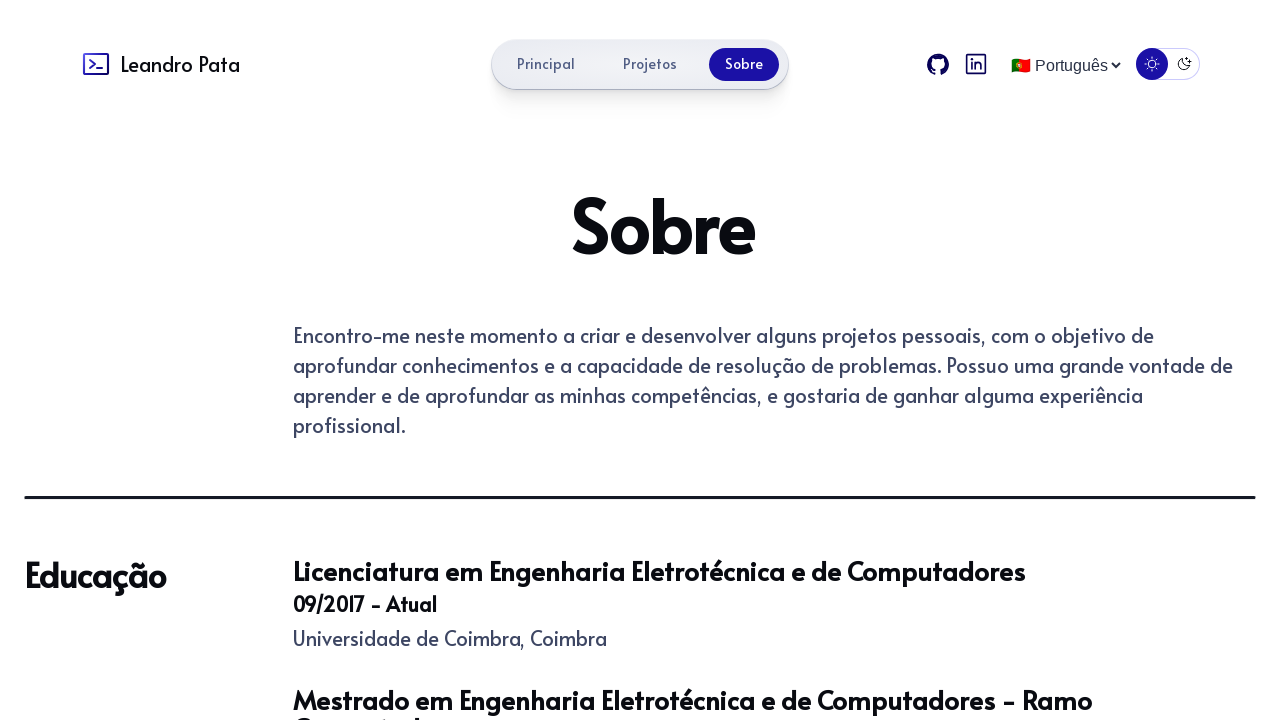

Found navbar link 'Projetos' with href '/pt/projects/'
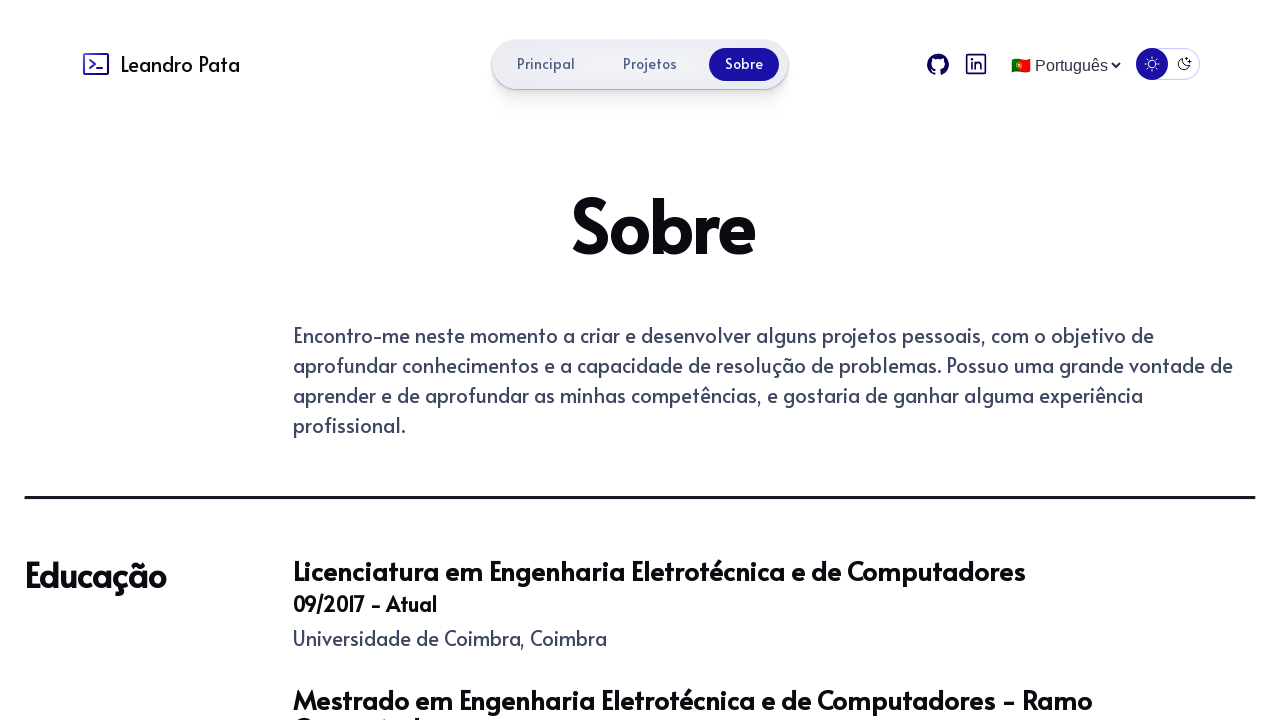

Clicked navbar link 'Projetos' at (650, 64) on internal:role=link[name="Projetos"i]
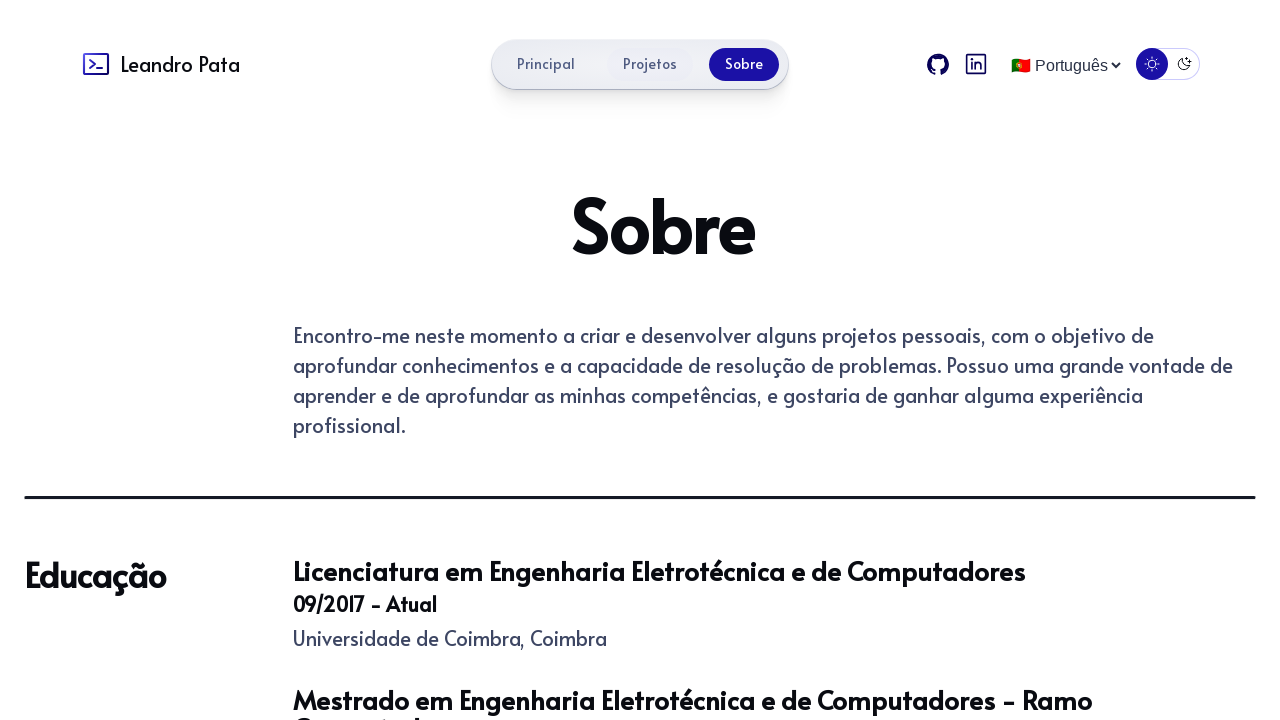

Navigated to https://leandropata.pt/pt/projects/
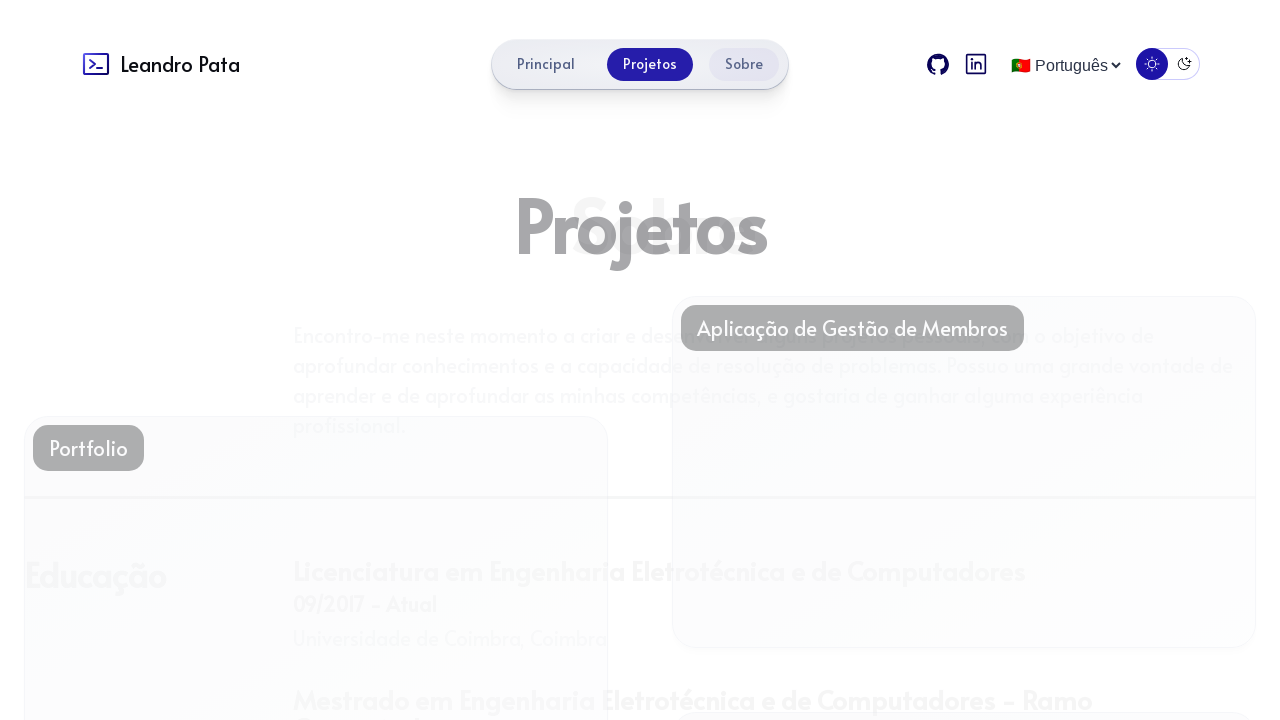

Menu toggle element reloaded after navigation
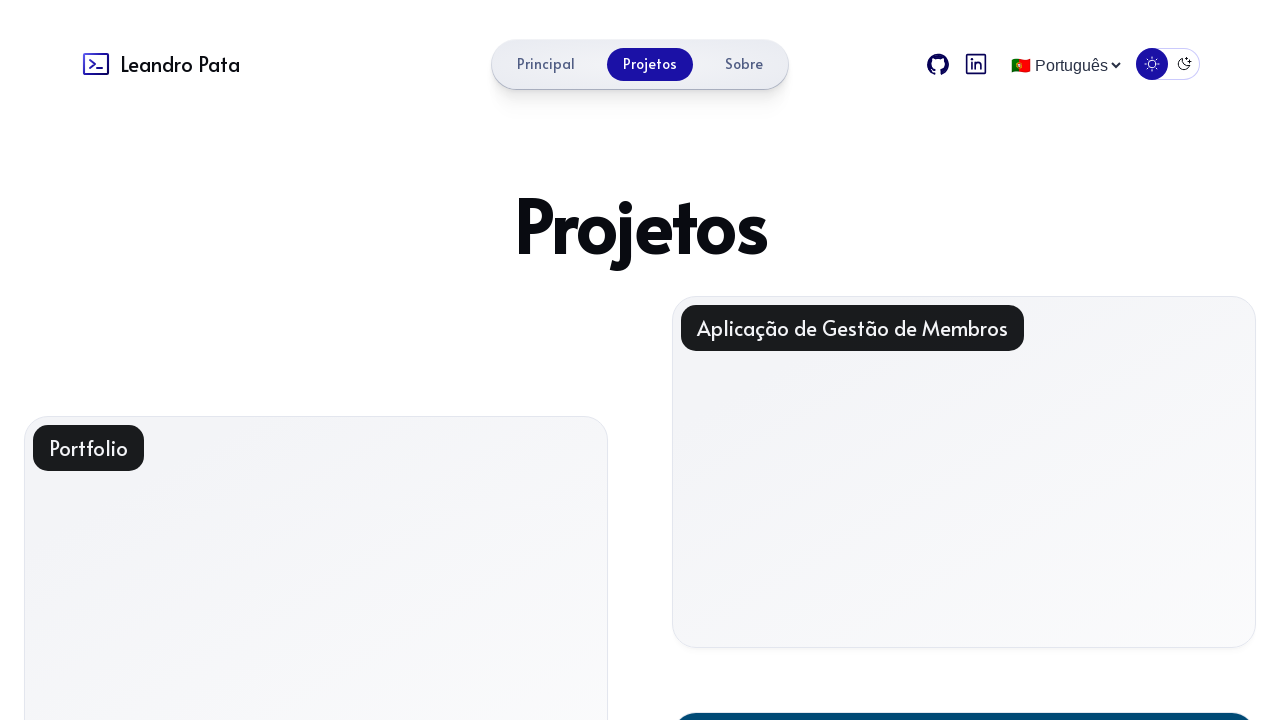

Found navbar link 'Principal' with href '/pt/'
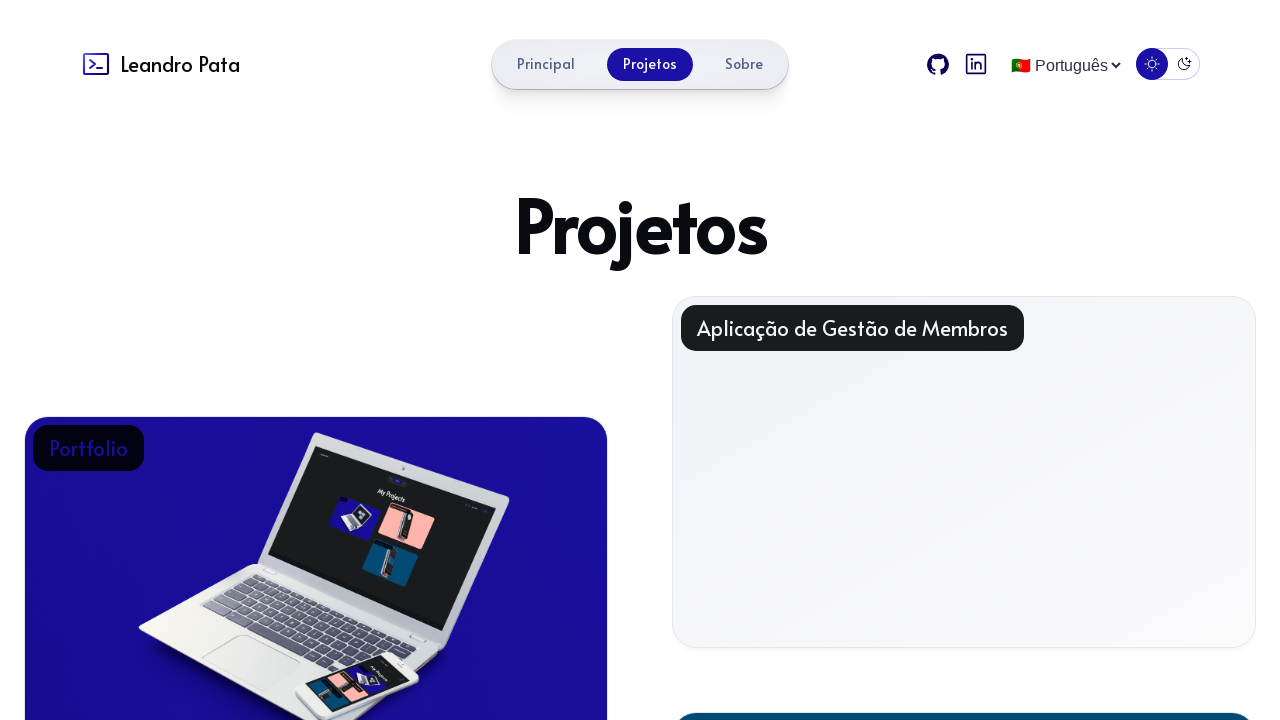

Clicked navbar link 'Principal' at (546, 64) on internal:role=link[name="Principal"i]
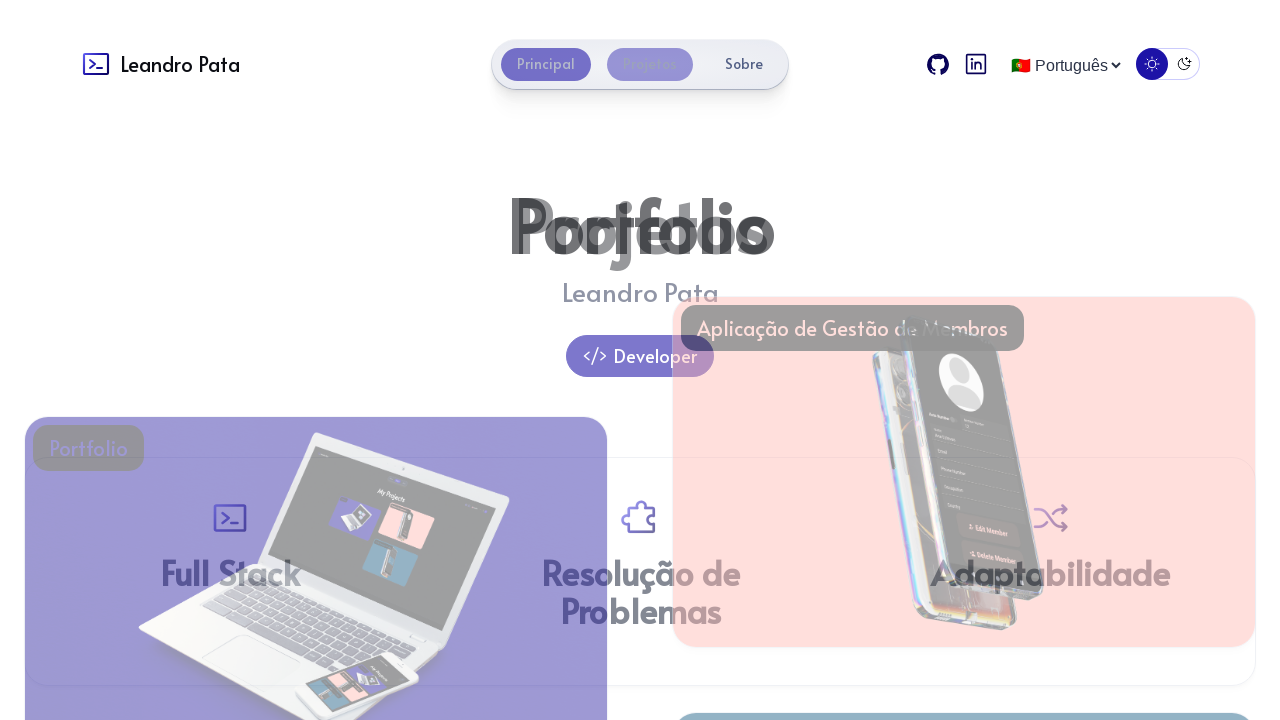

Navigated to https://leandropata.pt/pt/
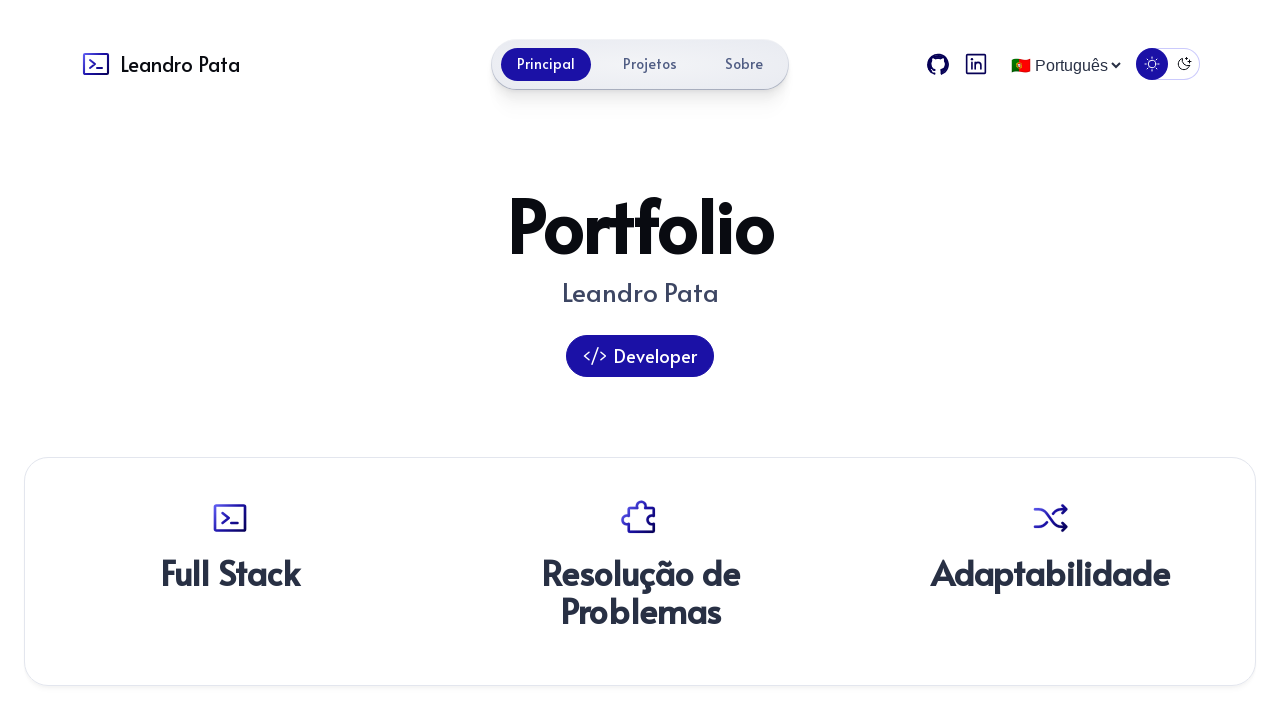

Menu toggle element reloaded after navigation
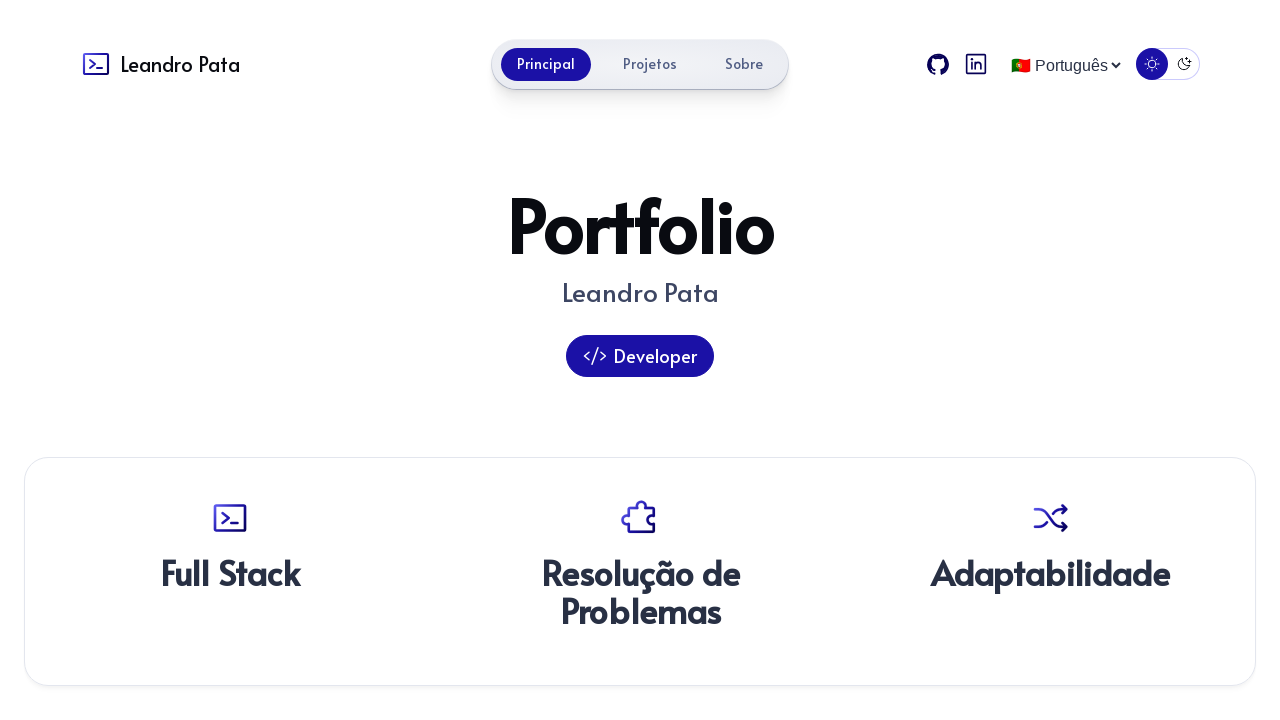

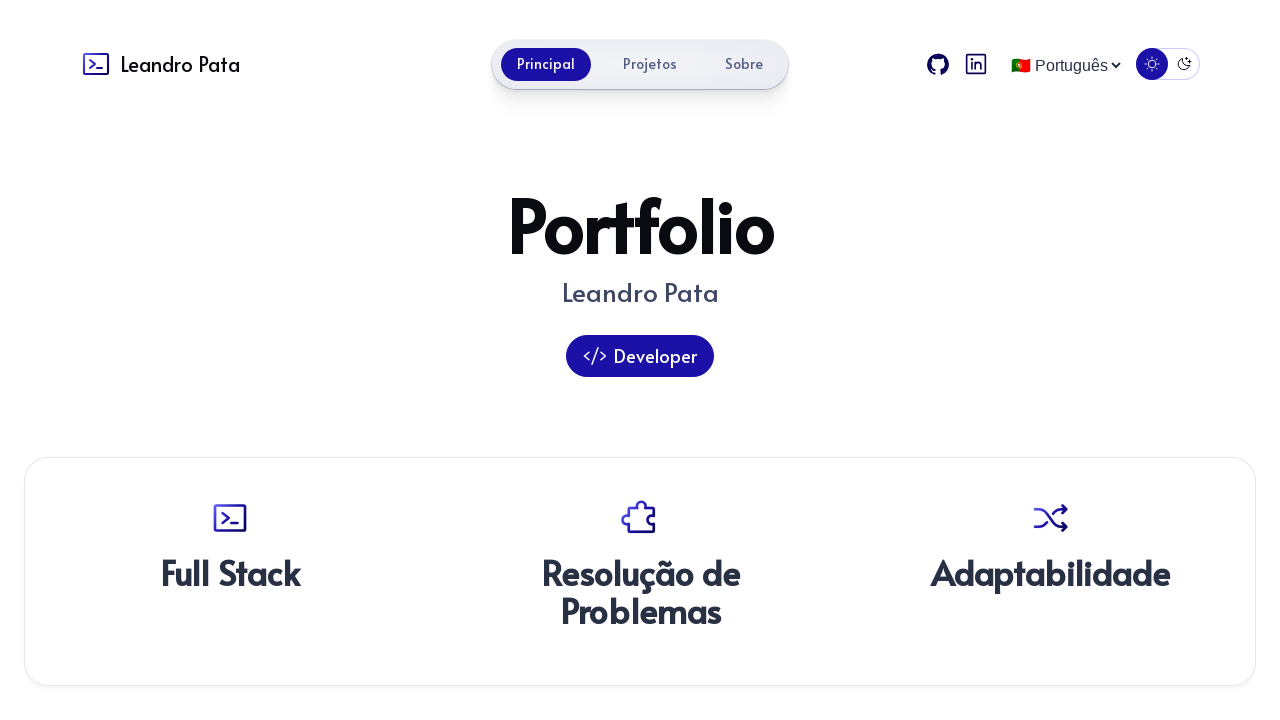